Tests autocomplete dropdown functionality by typing partial text and selecting a matching country from the suggestions

Starting URL: https://rahulshettyacademy.com/dropdownsPractise/

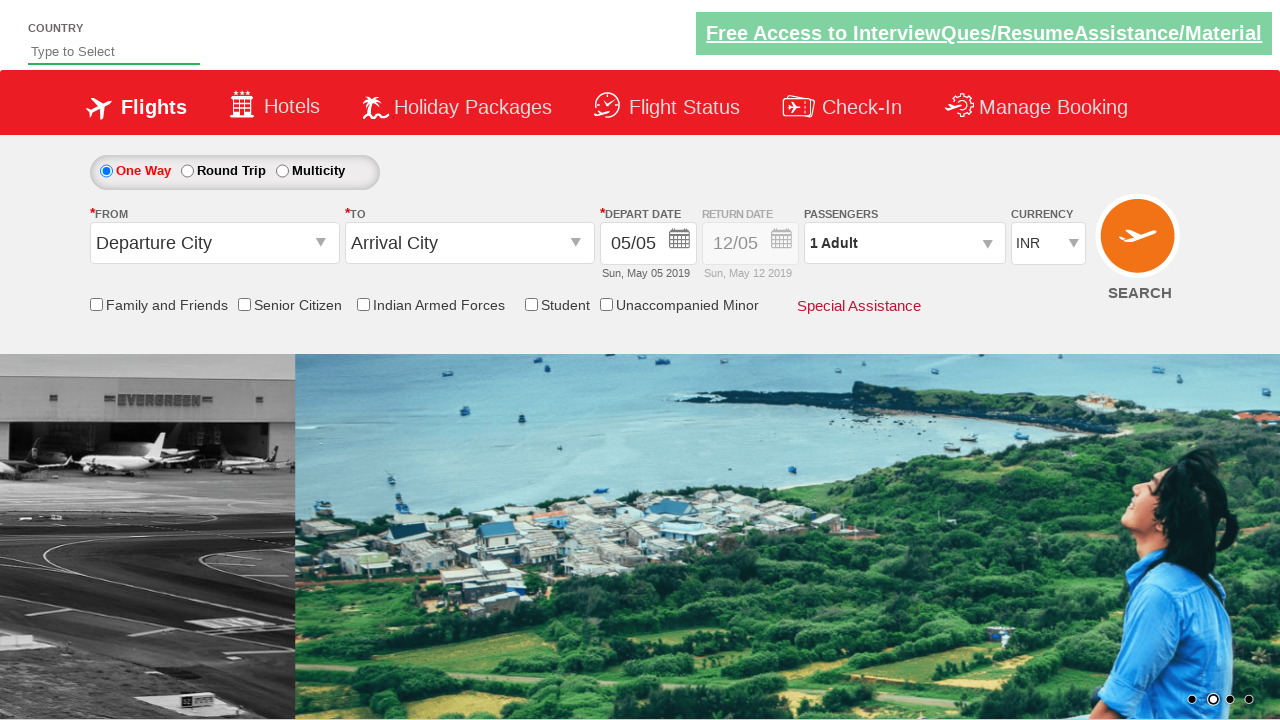

Filled autosuggest field with 'ia' to trigger autocomplete on #autosuggest
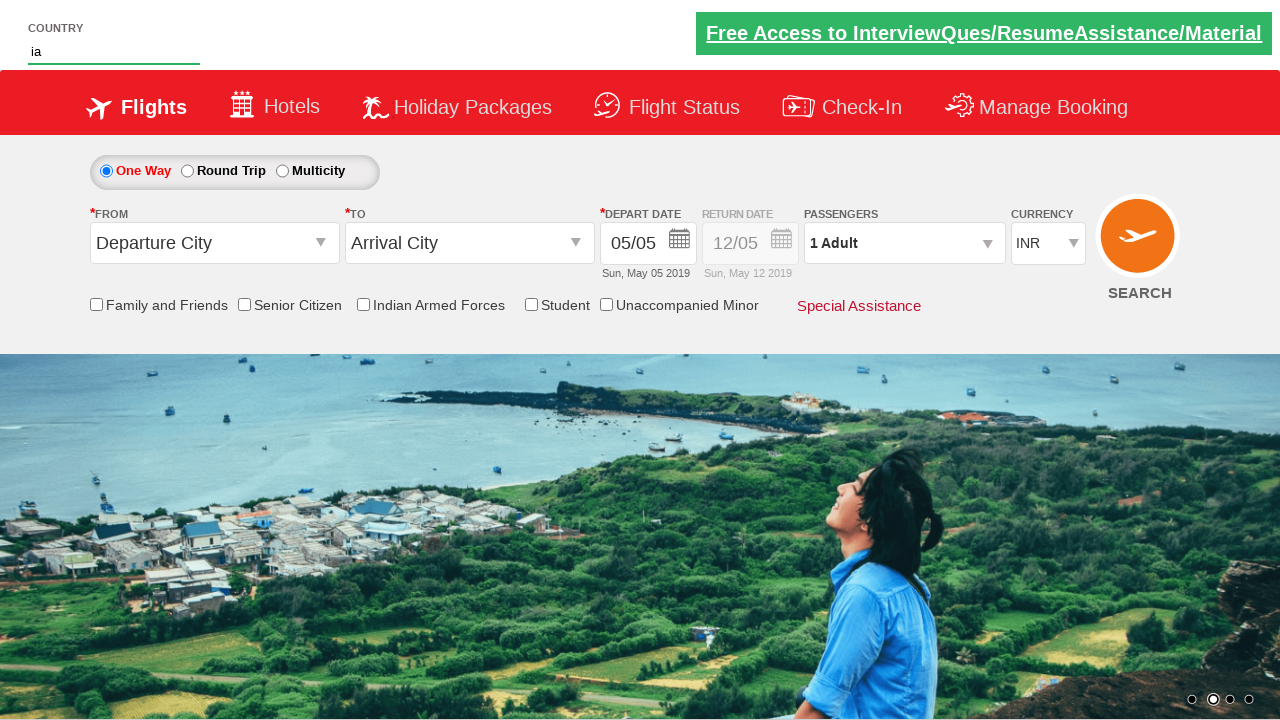

Autocomplete dropdown options appeared
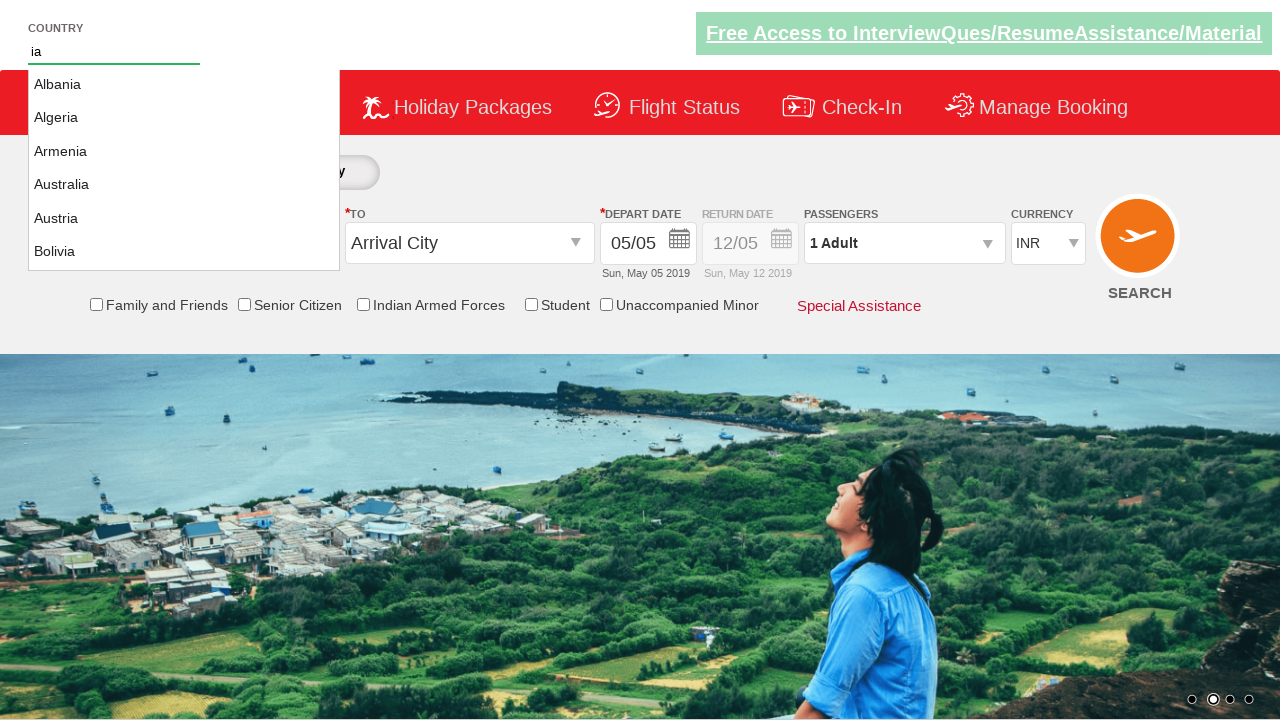

Selected 'India' from the autocomplete dropdown at (184, 168) on li.ui-menu-item a >> nth=19
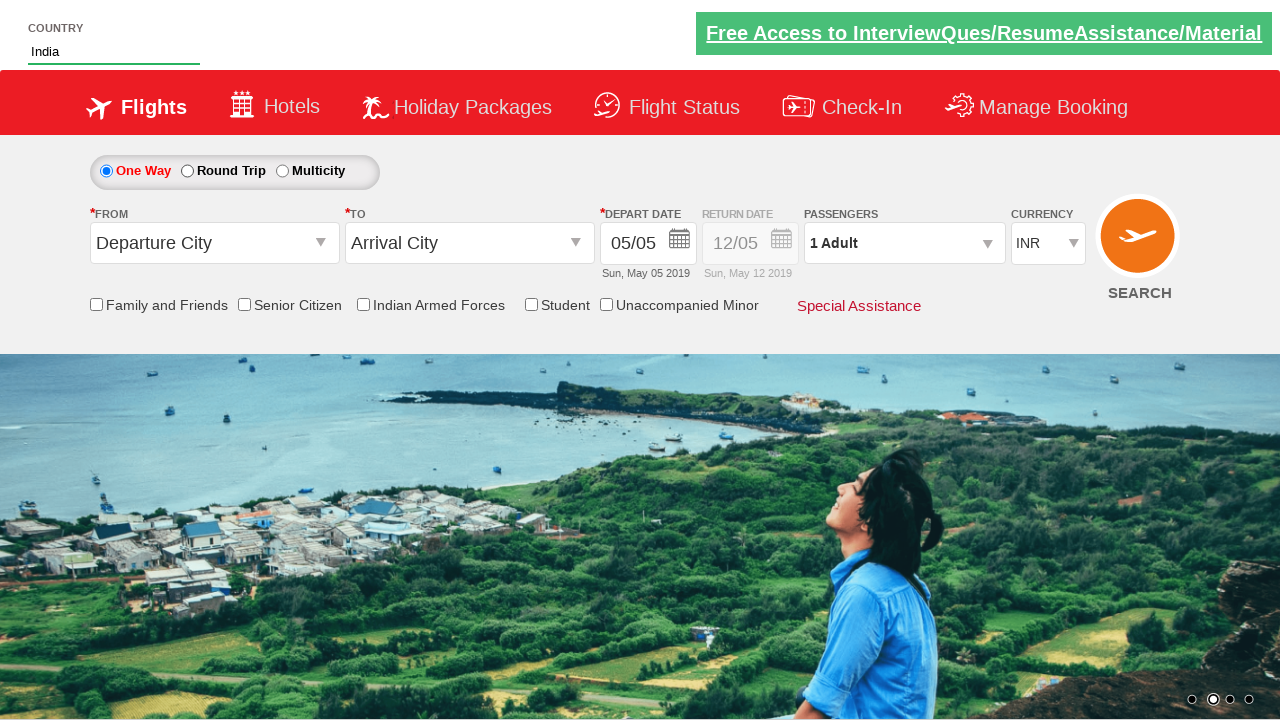

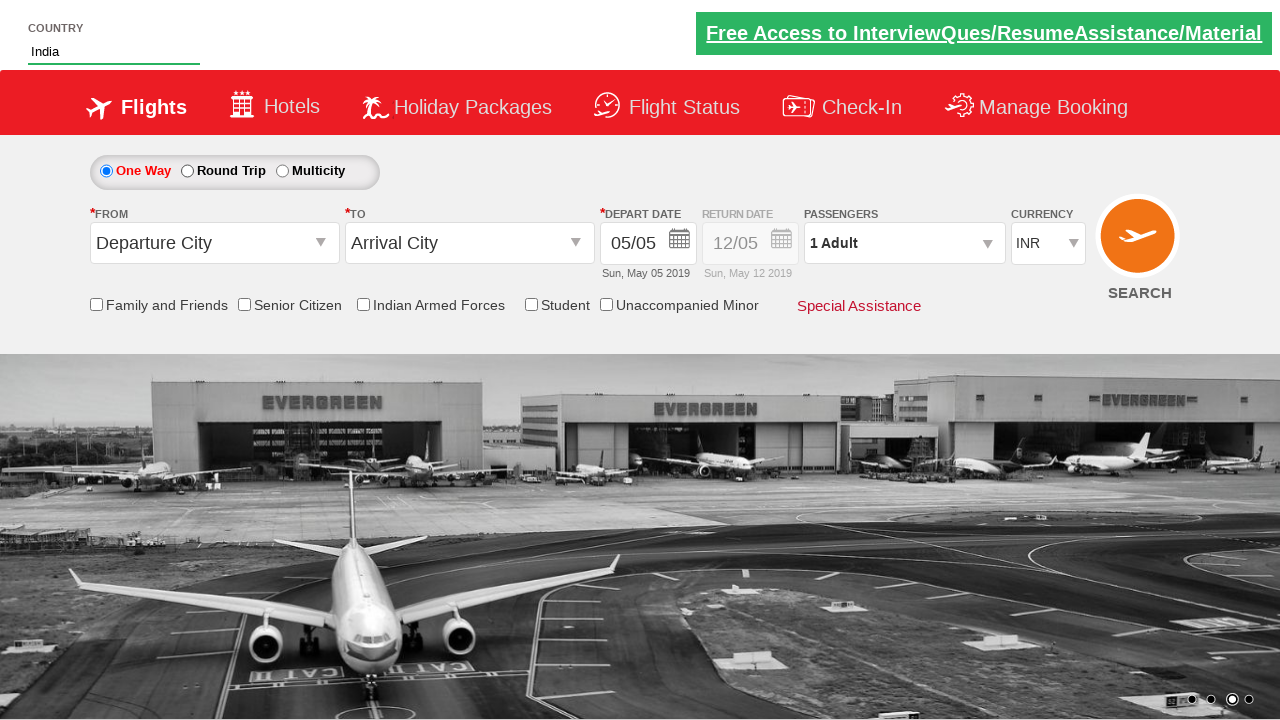